Tests the download page by attempting to click on a download link

Starting URL: http://the-internet.herokuapp.com/download

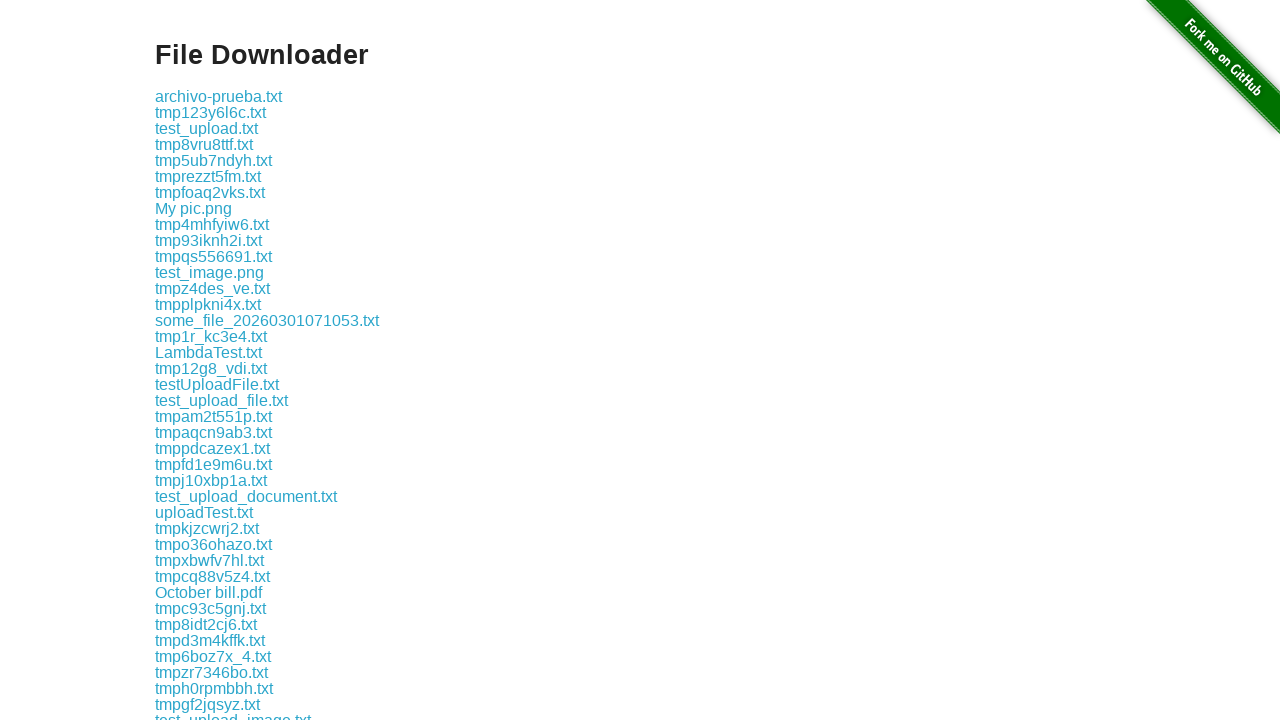

Waited for download link to be present in content
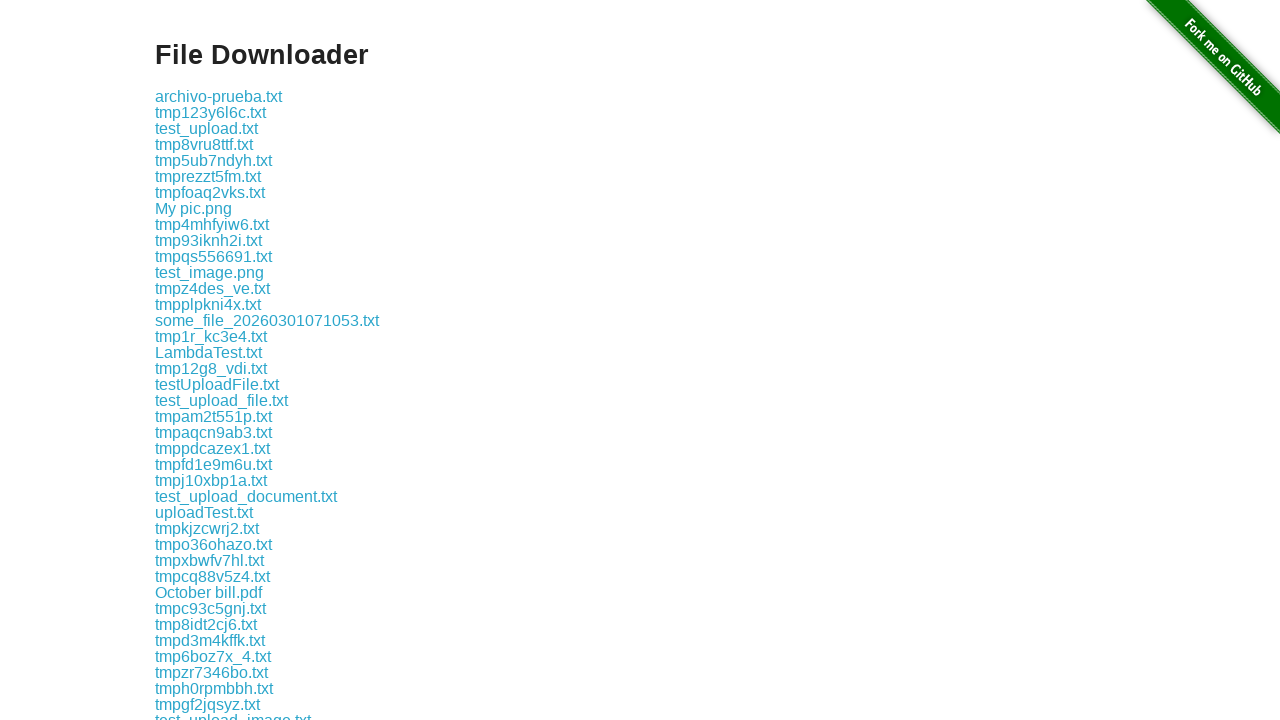

Clicked on first download link at (218, 96) on #content a
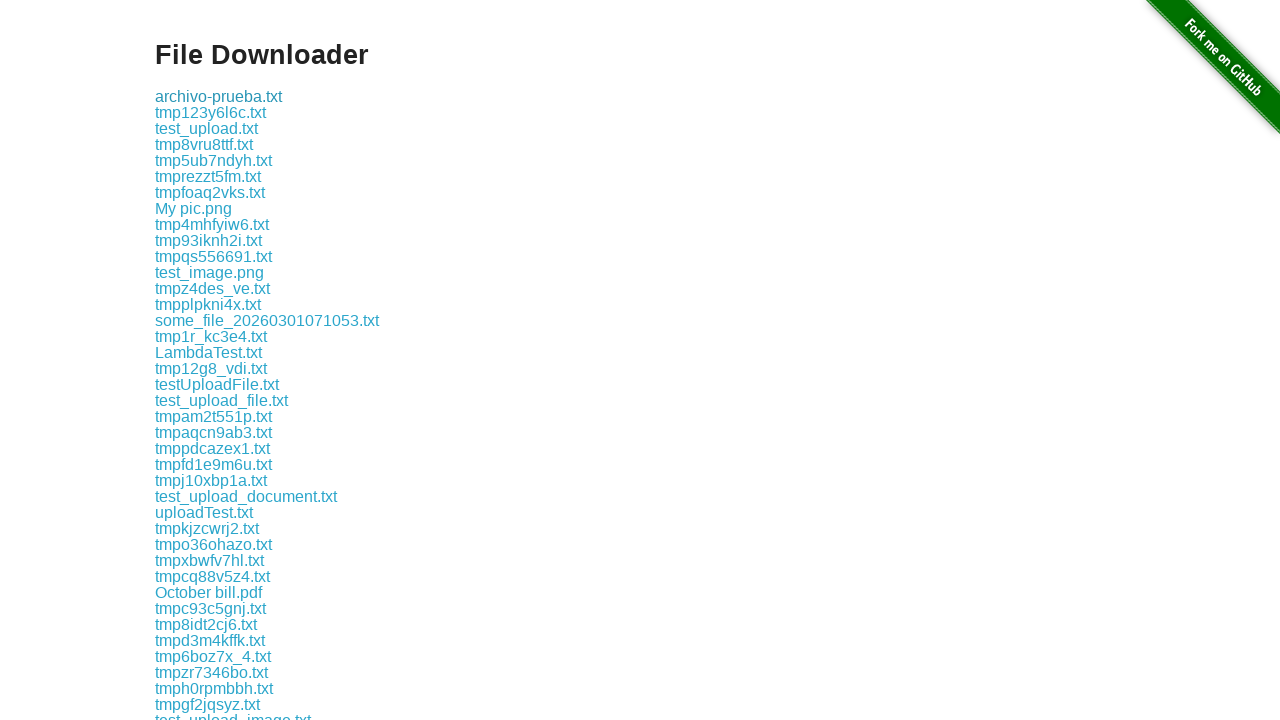

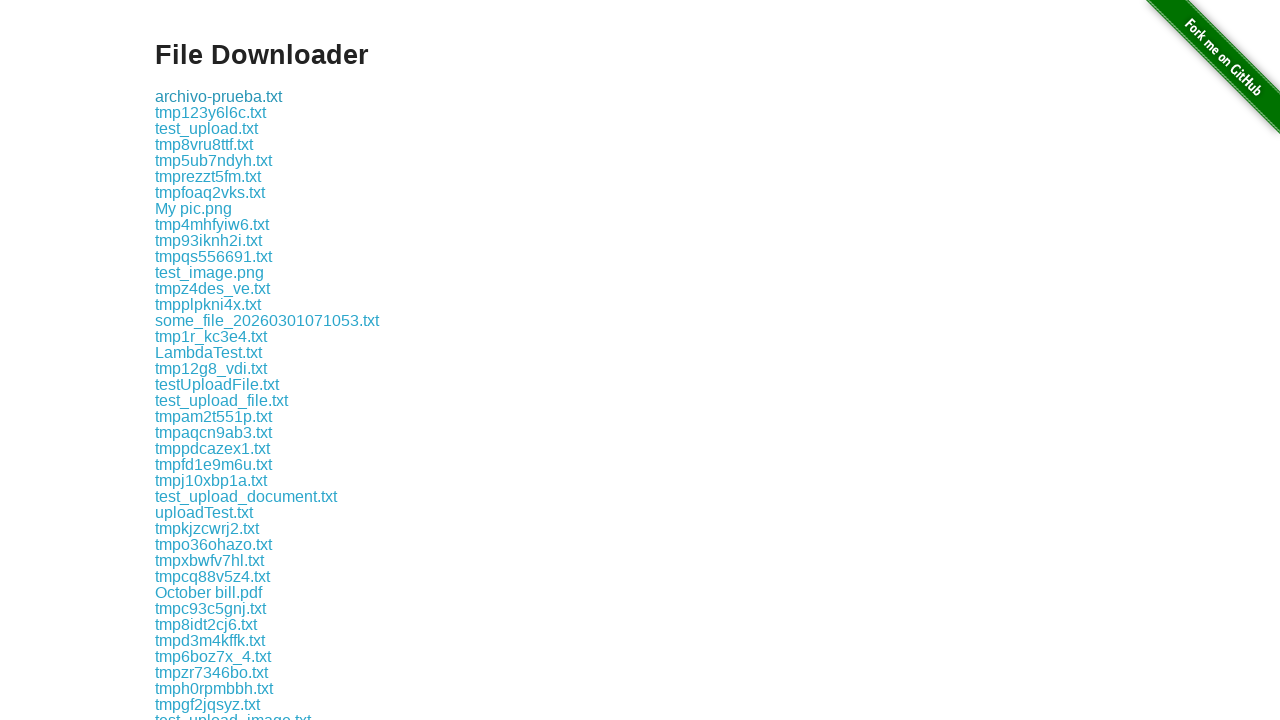